Tests three different button click types: regular click, right-click (context click), and double-click, verifying each displays the appropriate message.

Starting URL: https://demoqa.com/

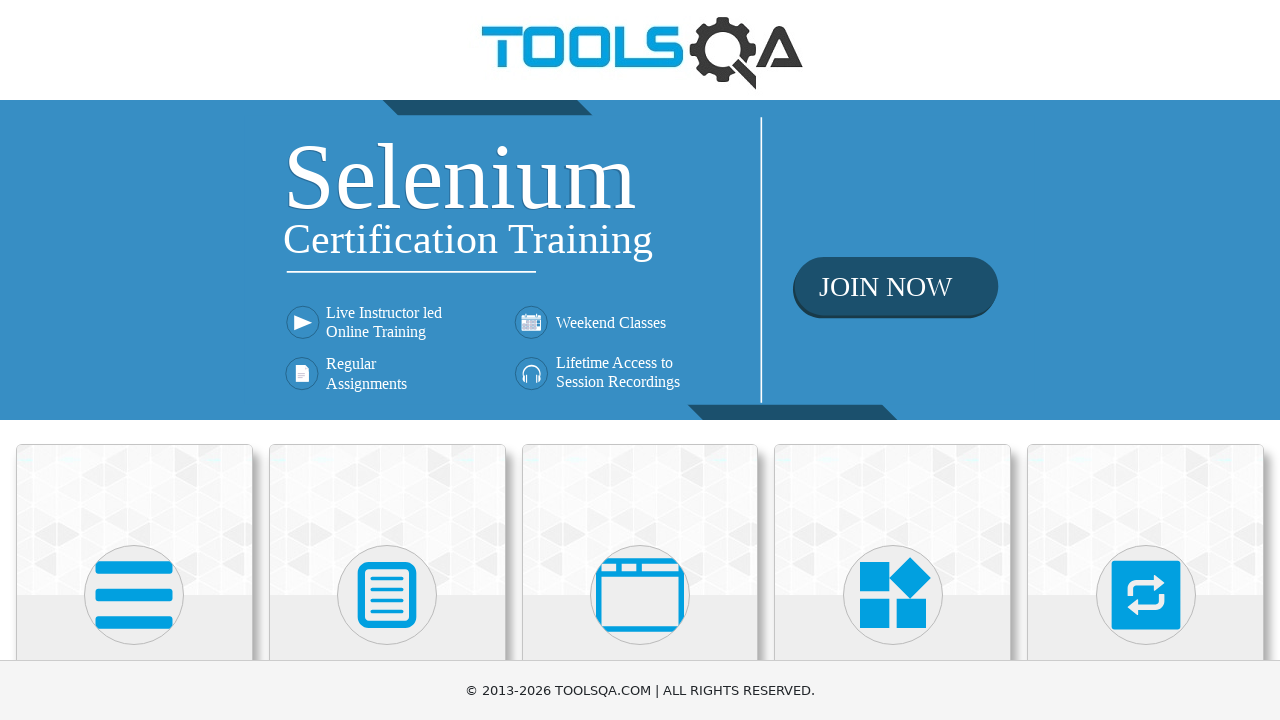

Scrolled Elements card into view
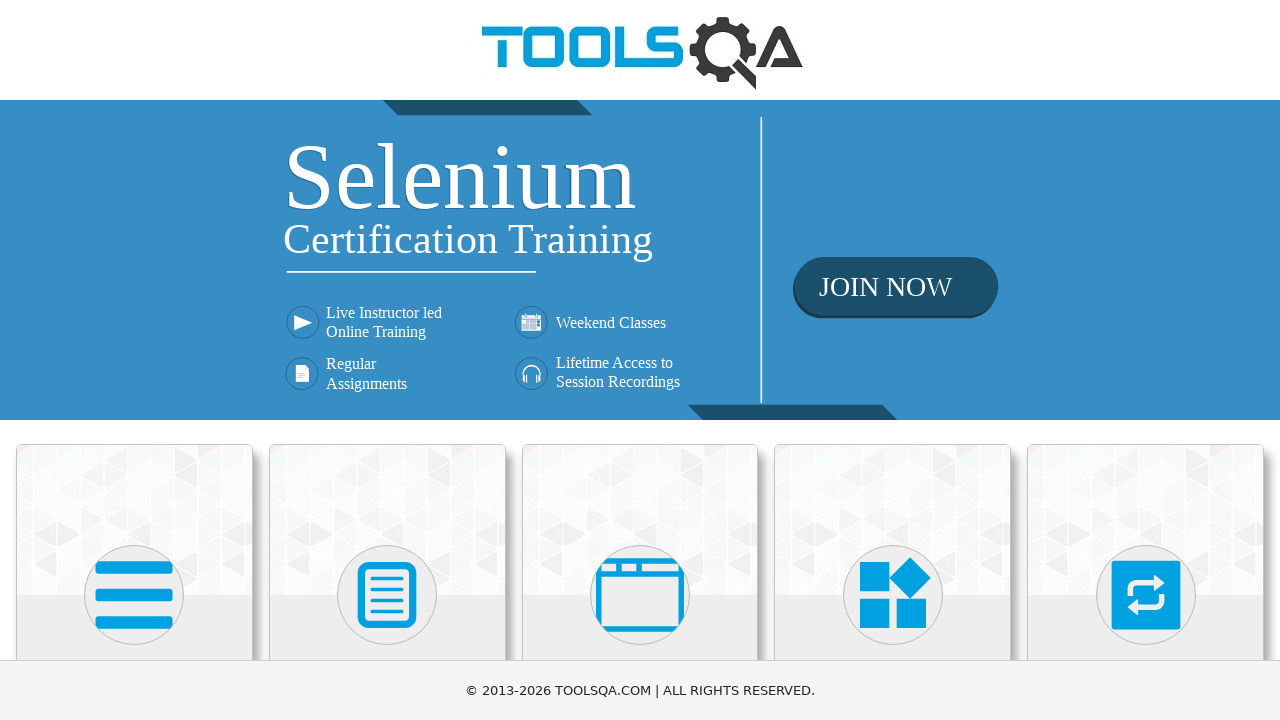

Clicked on Elements card to open Elements section at (134, 360) on xpath=//div[@class='card-body']/h5[text()='Elements']
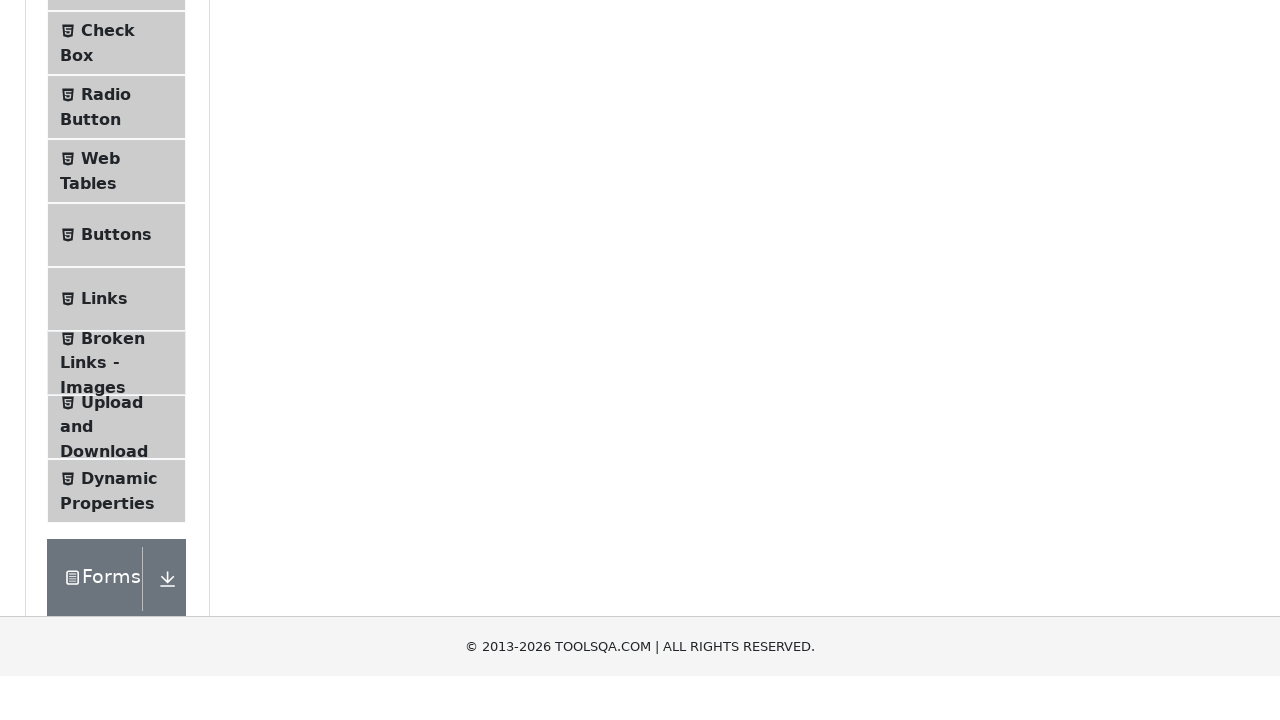

Clicked on Buttons menu item to navigate to Buttons test page at (116, 517) on xpath=//span[text()='Buttons']
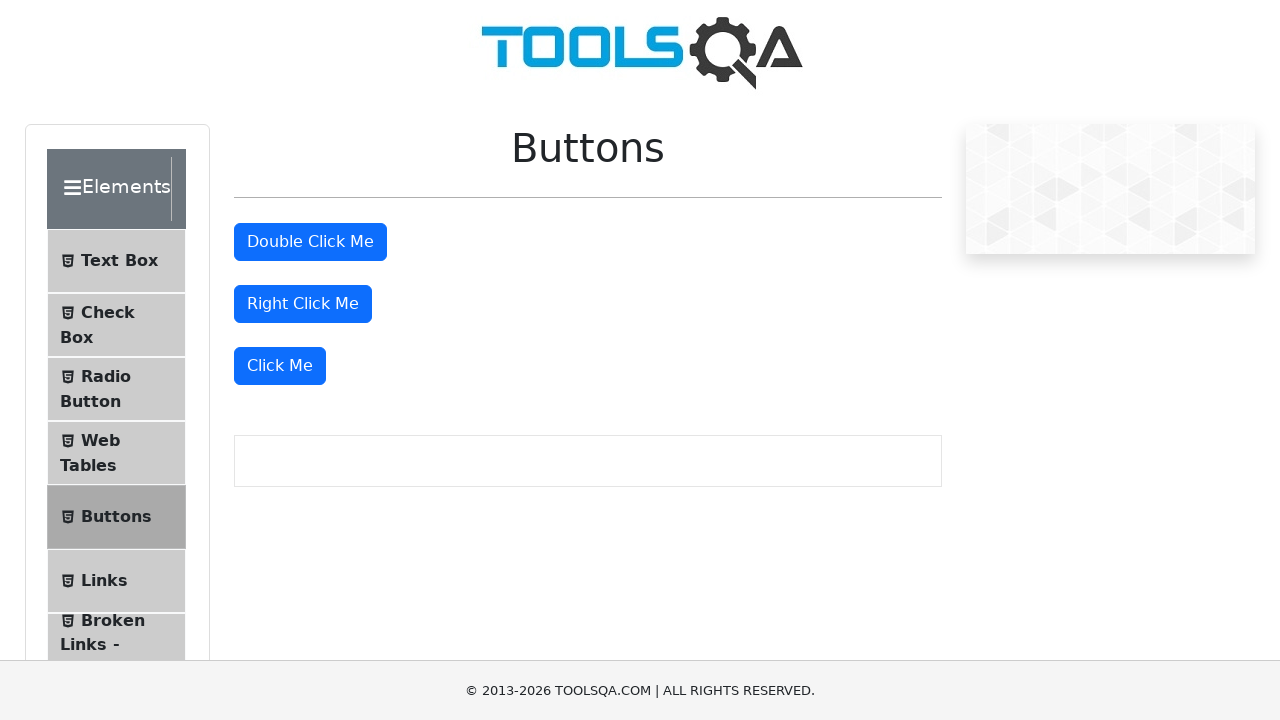

Performed regular click on 'Click Me' button at (280, 366) on xpath=//button[text()='Click Me']
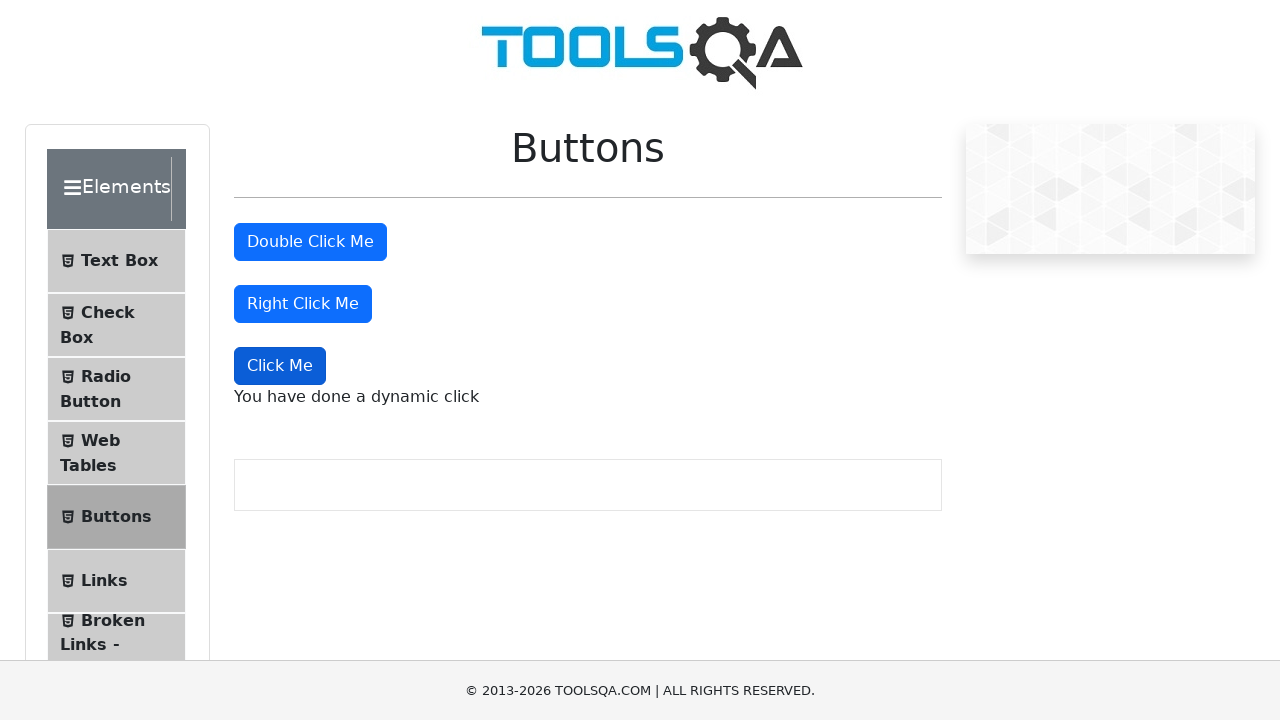

Verified regular click message appeared
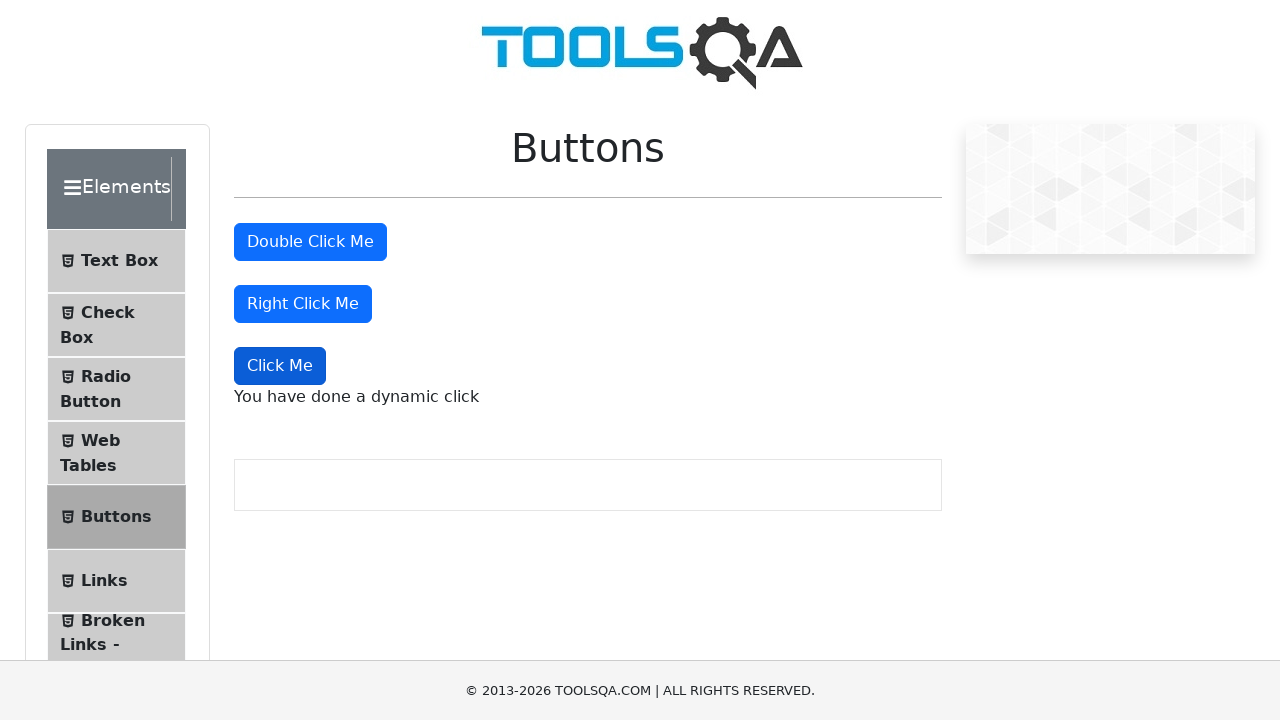

Performed right-click (context click) on right click button at (303, 304) on #rightClickBtn
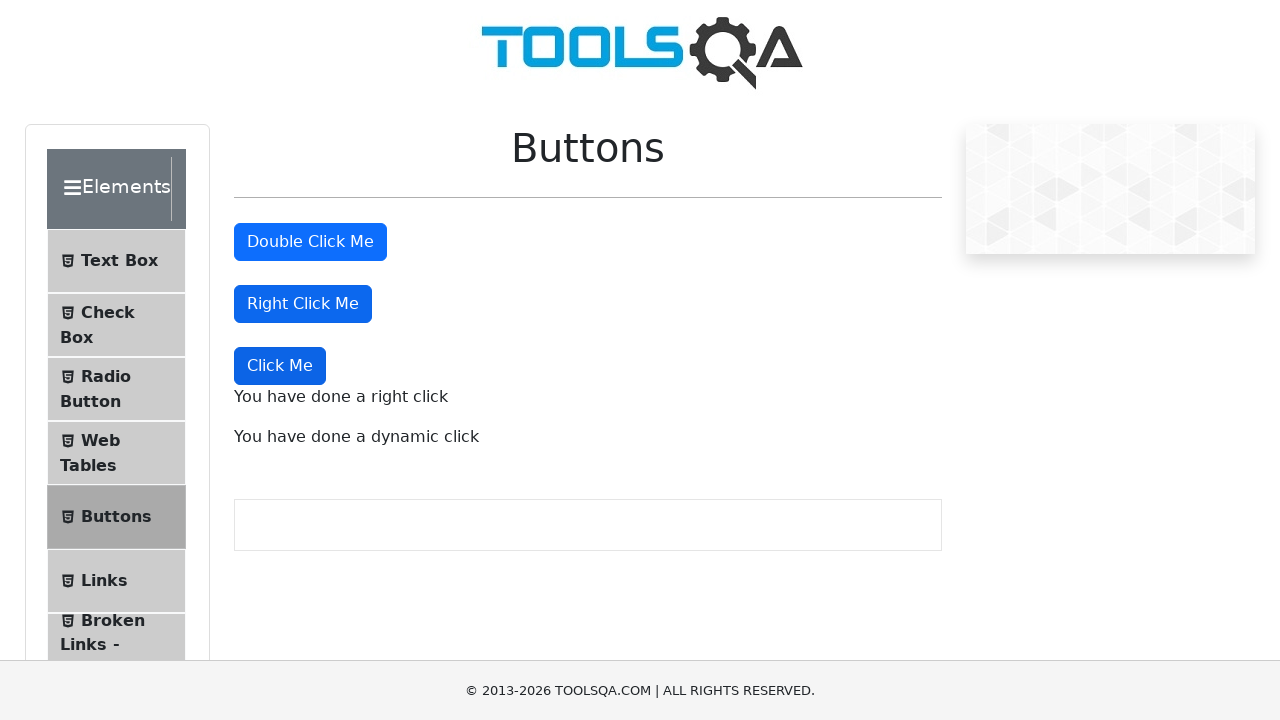

Verified right-click message appeared
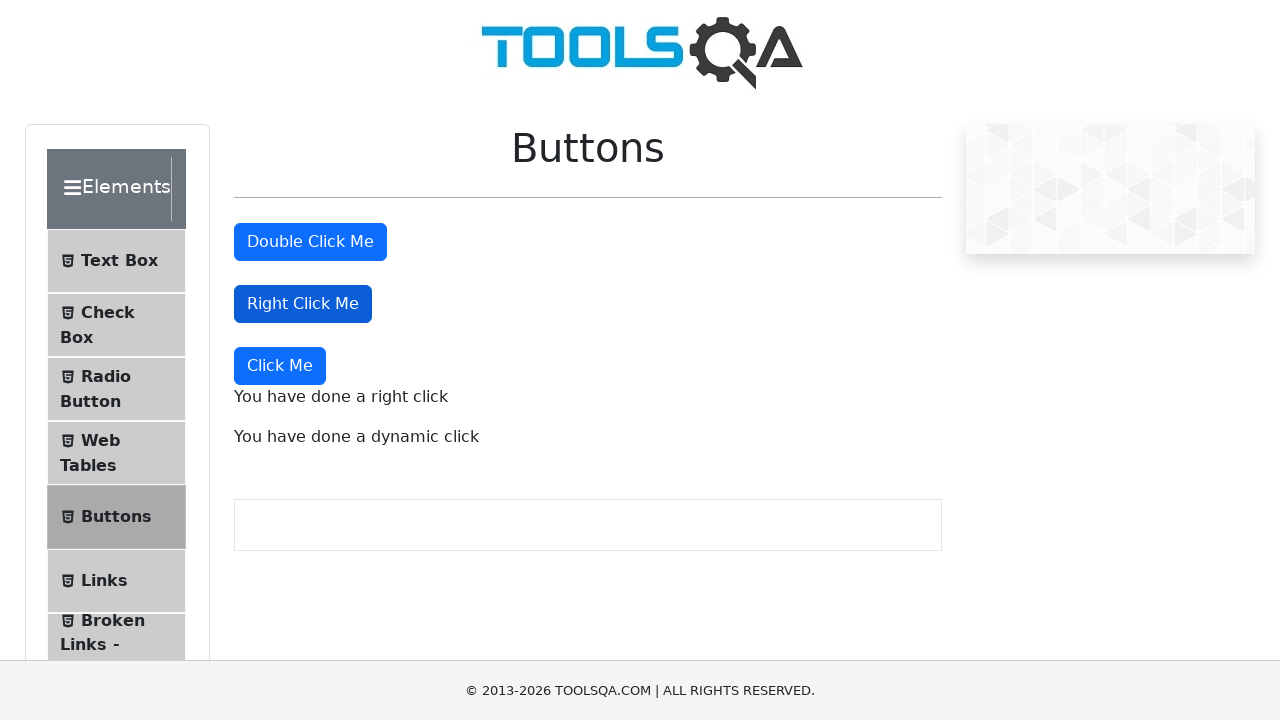

Performed double-click on double click button at (310, 242) on #doubleClickBtn
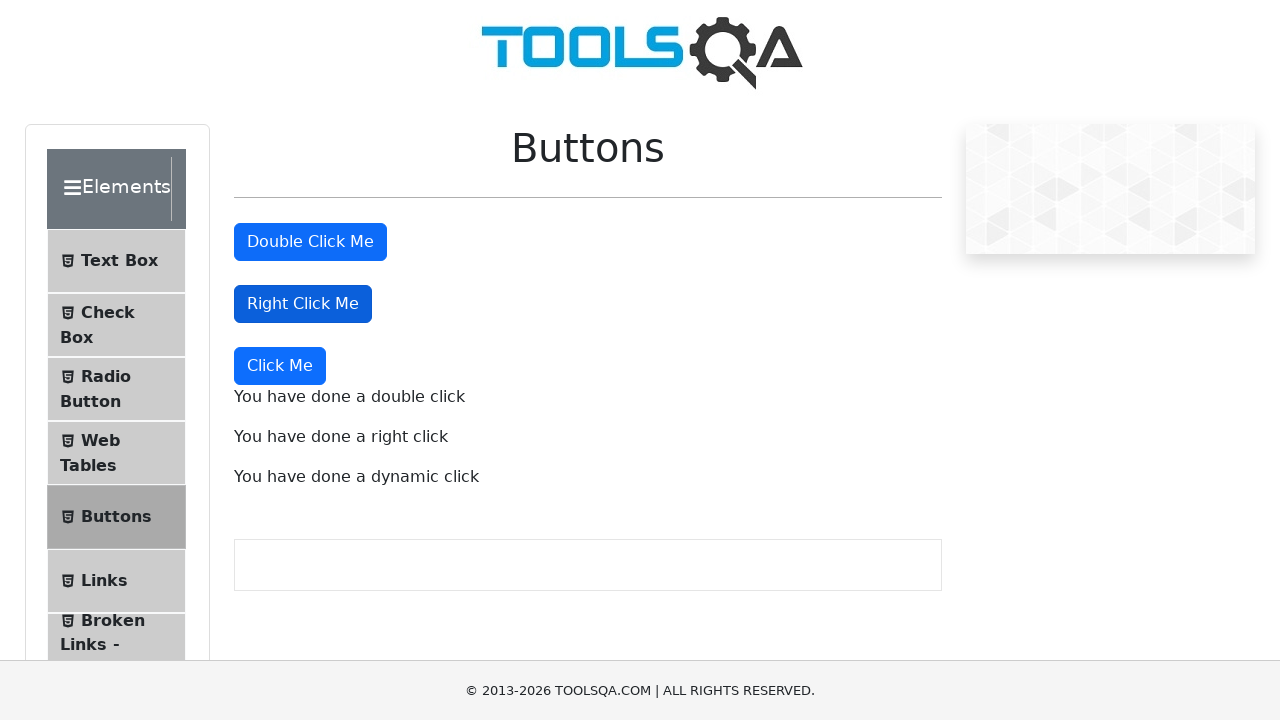

Verified double-click message appeared
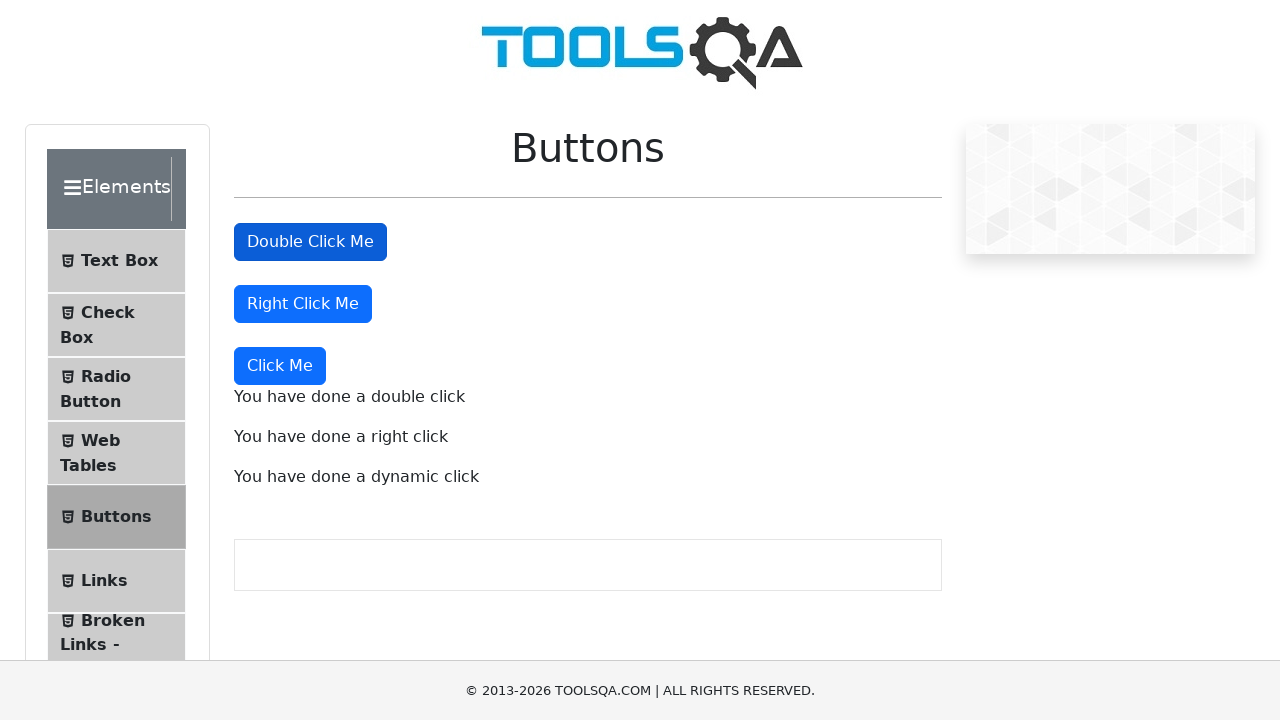

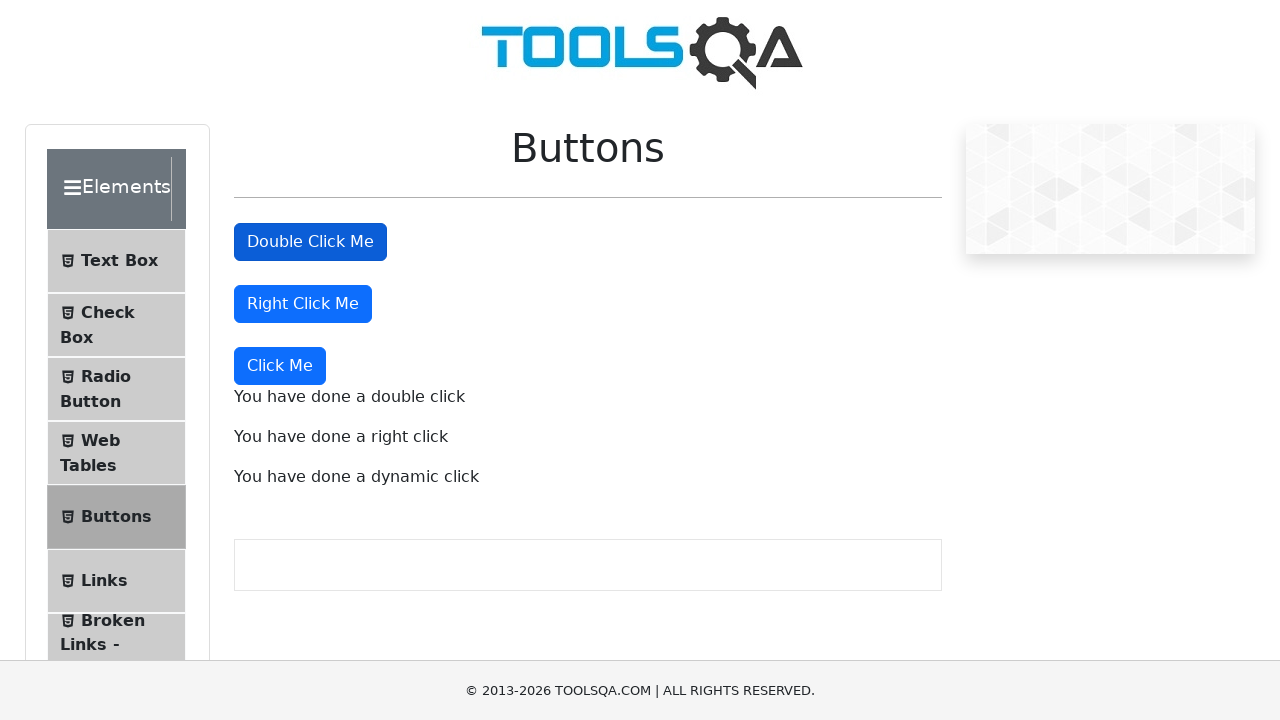